Tests mouse hover interaction on the About Us navigation menu on Mount Sinai hospital website to reveal dropdown options

Starting URL: https://www.mountsinai.org/

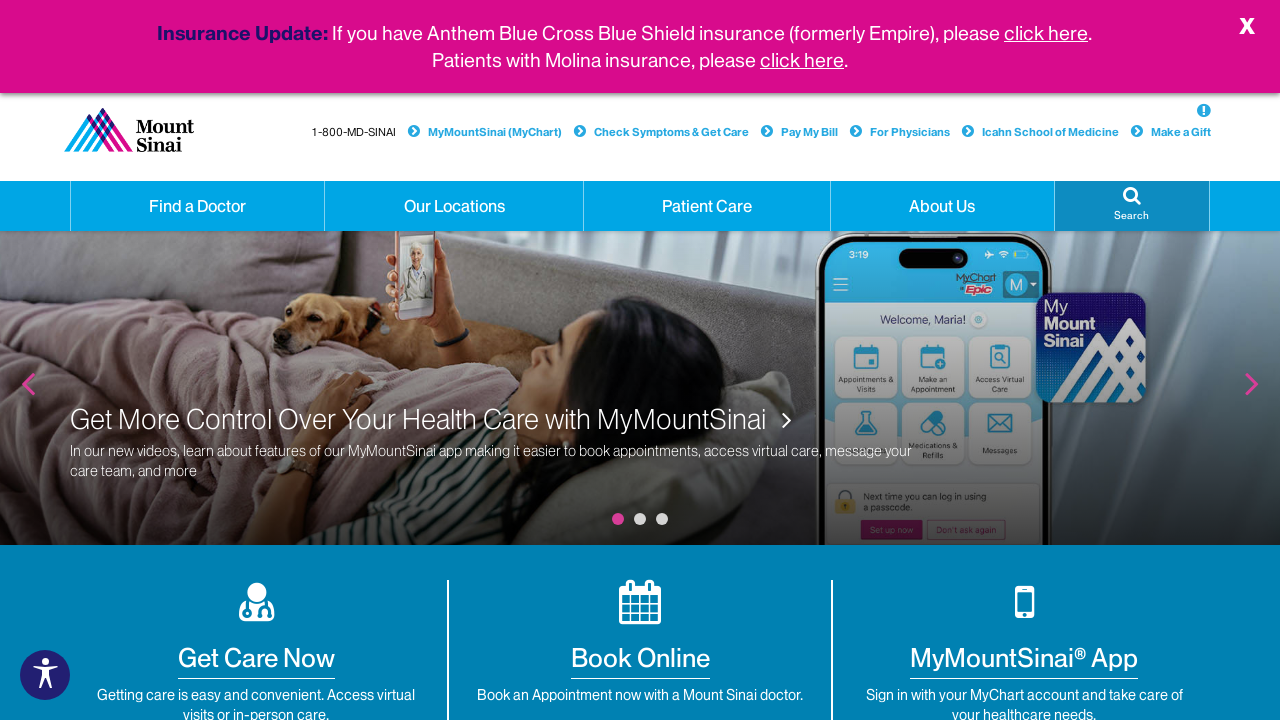

Waited for page to load (domcontentloaded)
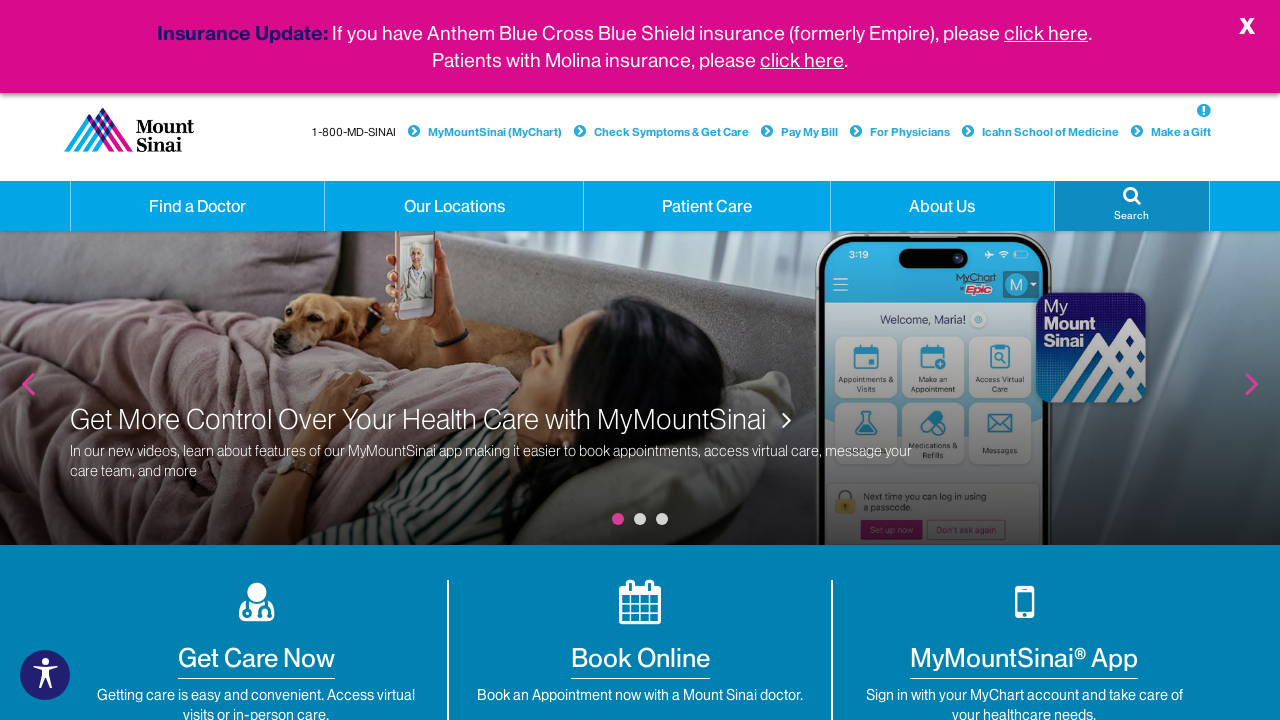

Hovered over About Us navigation menu item at (942, 206) on a.hidden-xs.dropdown:has-text('About Us')
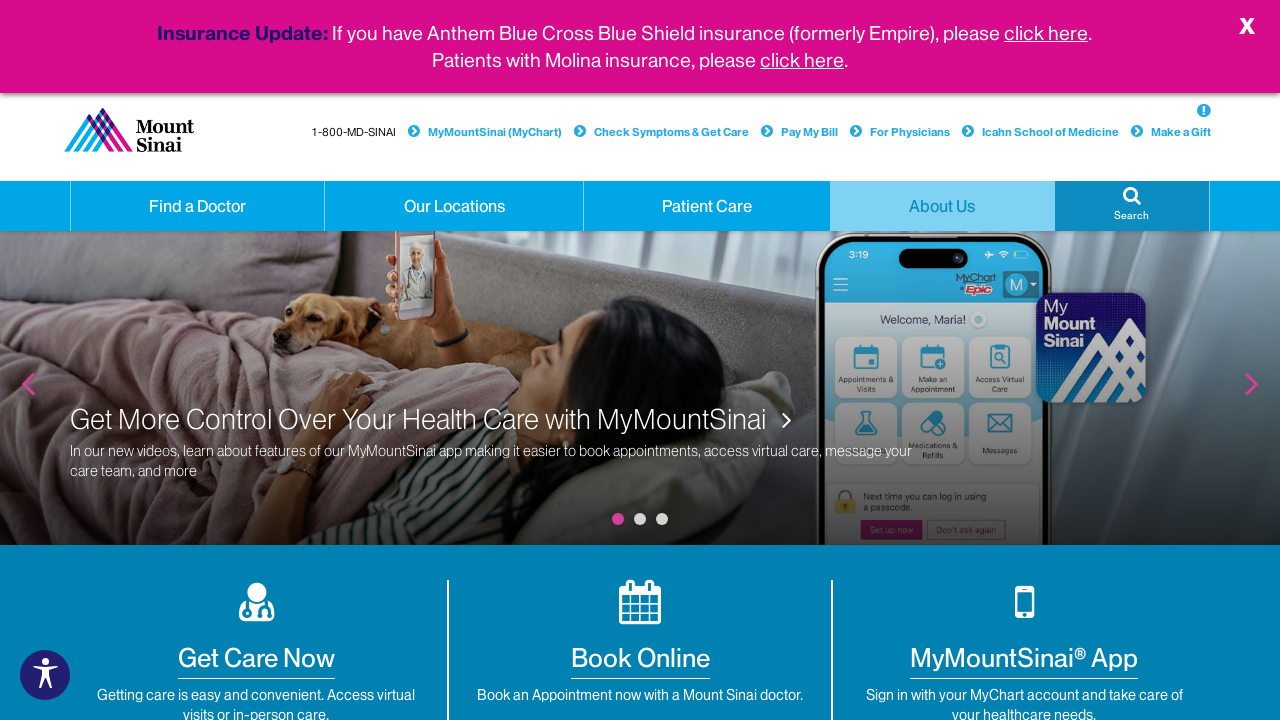

Waited for dropdown menu to appear
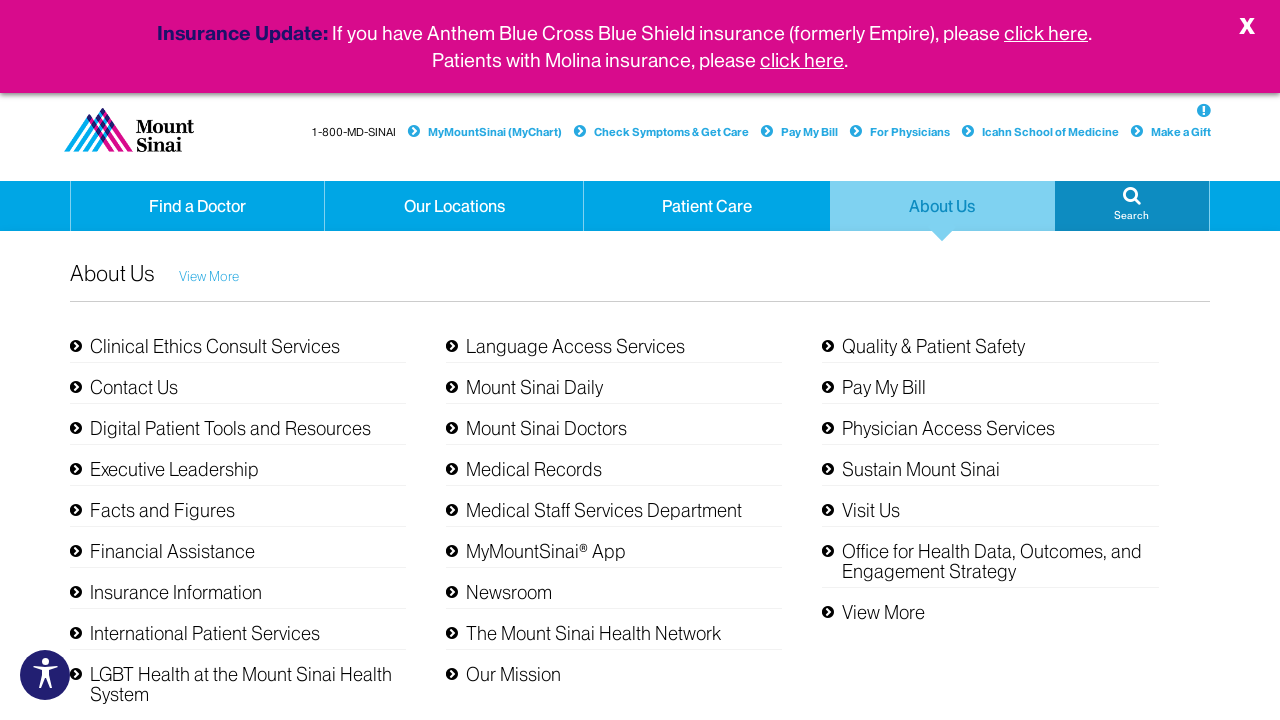

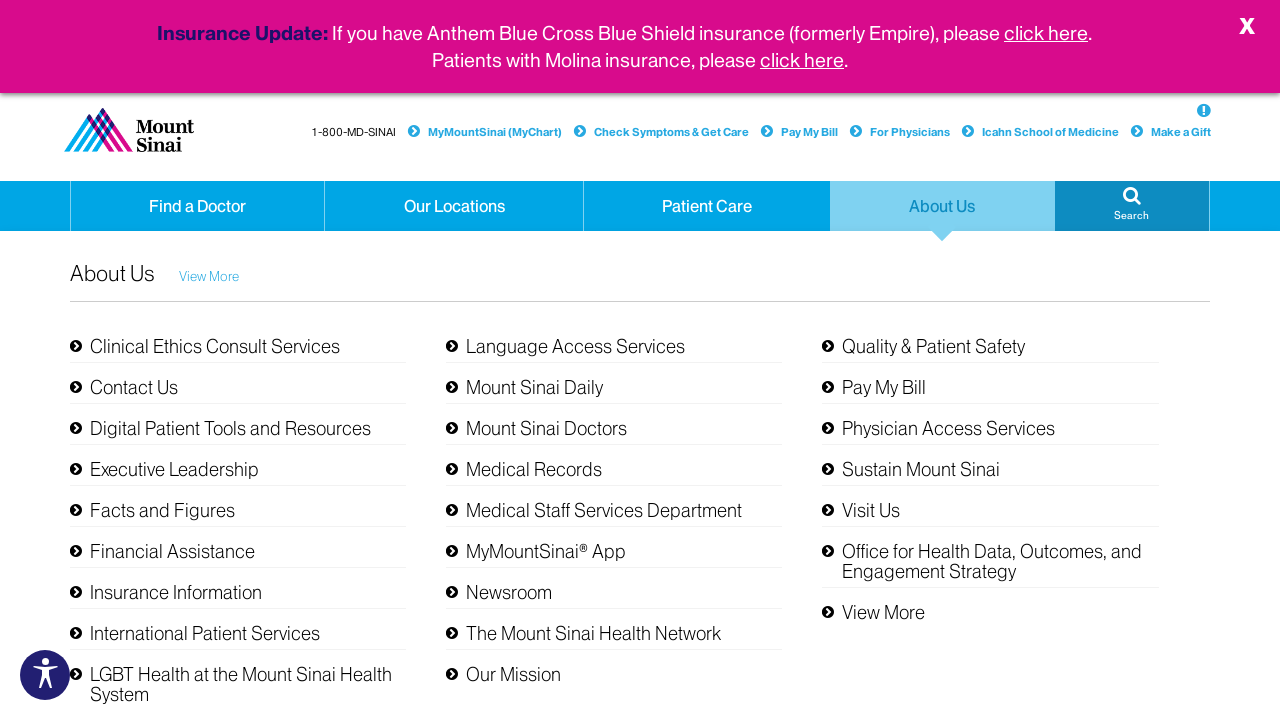